Navigates to Flipkart homepage and takes a screenshot to verify the page loads correctly

Starting URL: https://www.flipkart.com/

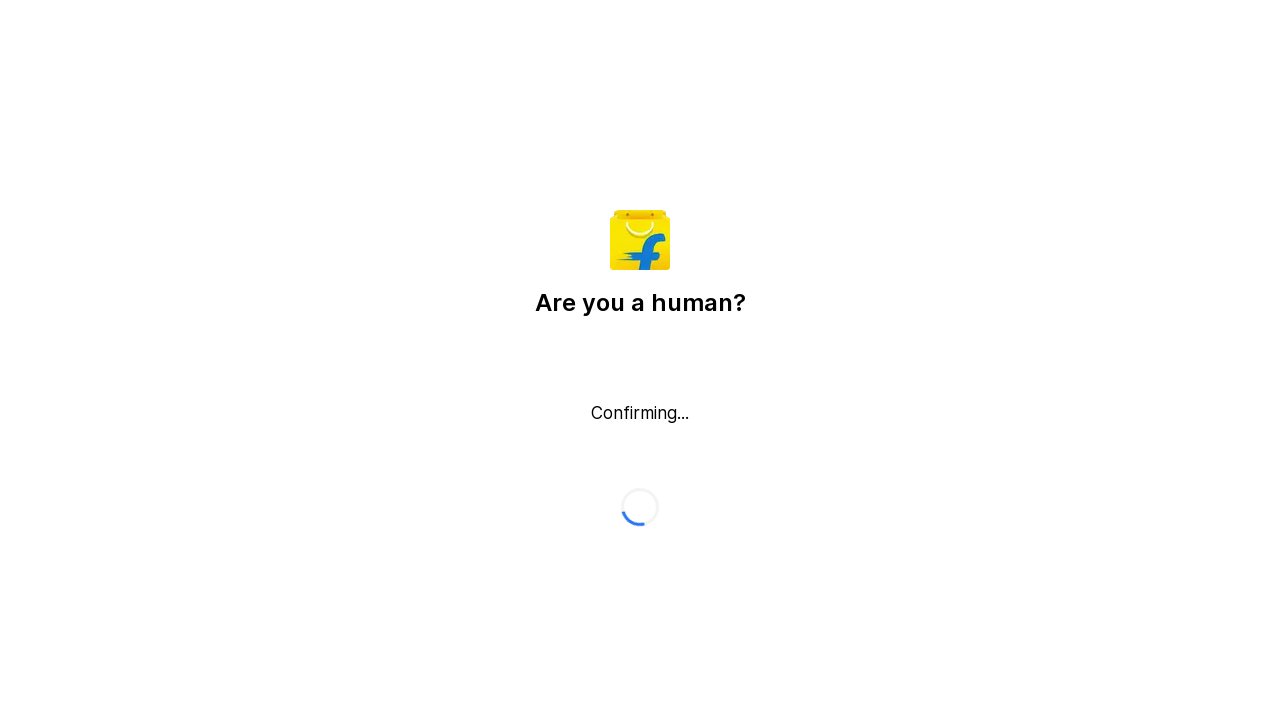

Navigated to Flipkart homepage
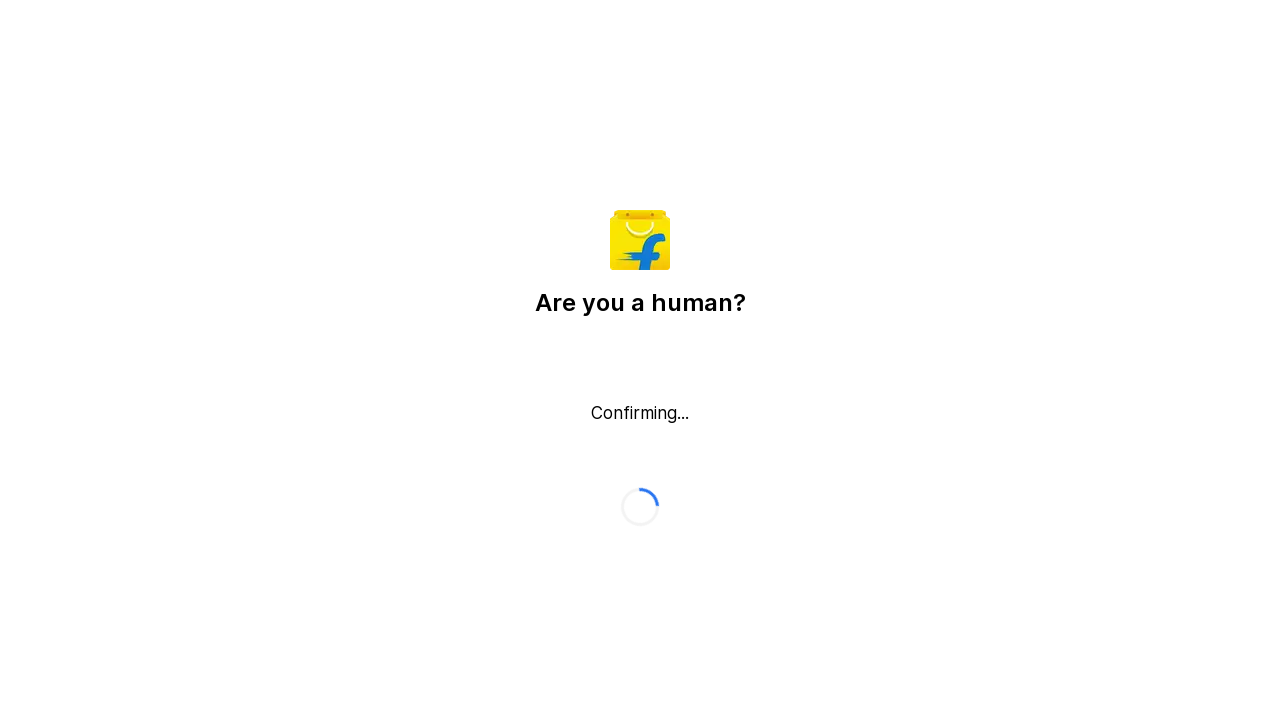

Took screenshot to verify Flipkart homepage loaded correctly
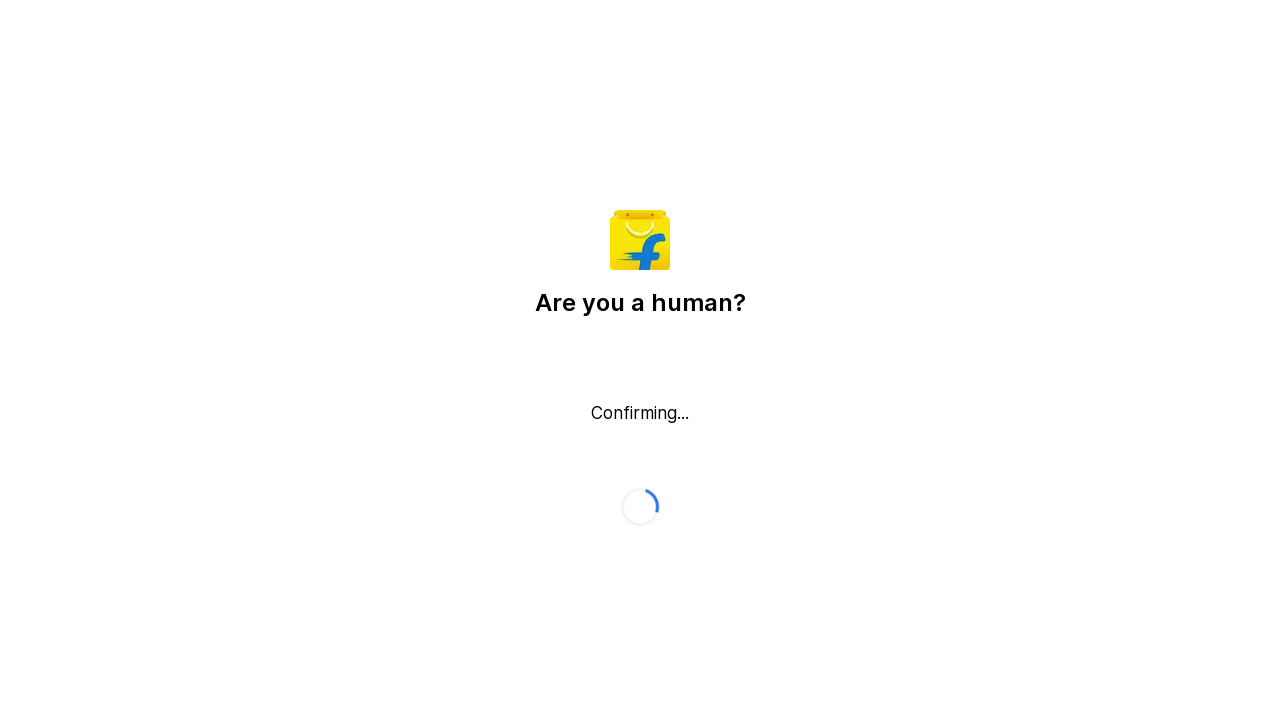

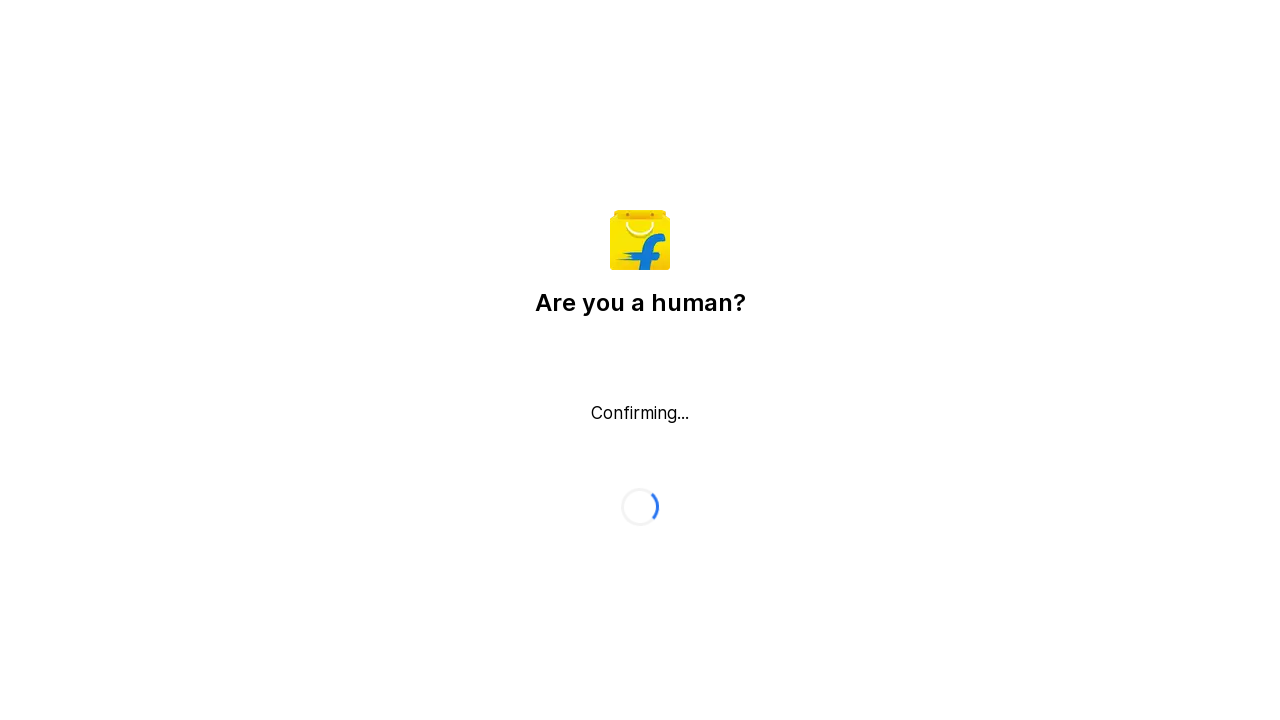